Tests the hide/show functionality on a practice automation page by verifying a textbox is initially visible, clicking a hide button, and verifying the textbox becomes hidden. Also takes screenshots of the page and elements.

Starting URL: https://rahulshettyacademy.com/AutomationPractice/

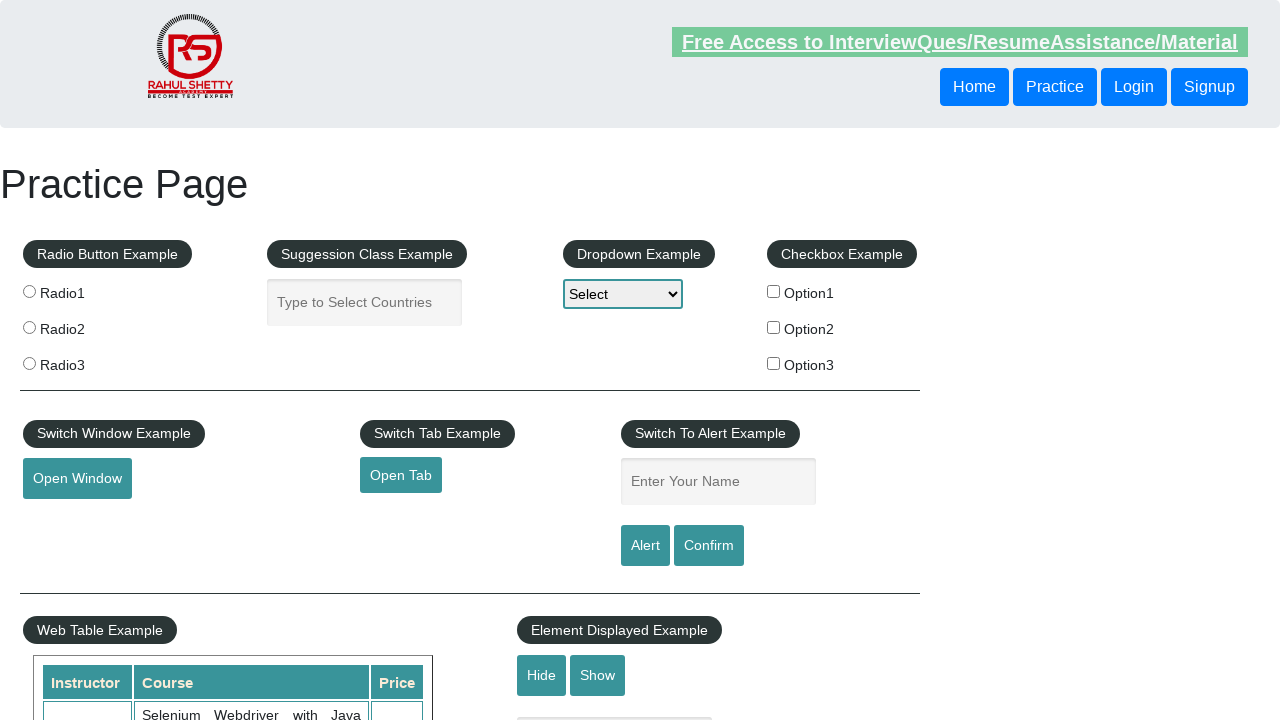

Located the textbox element with id 'displayed-text'
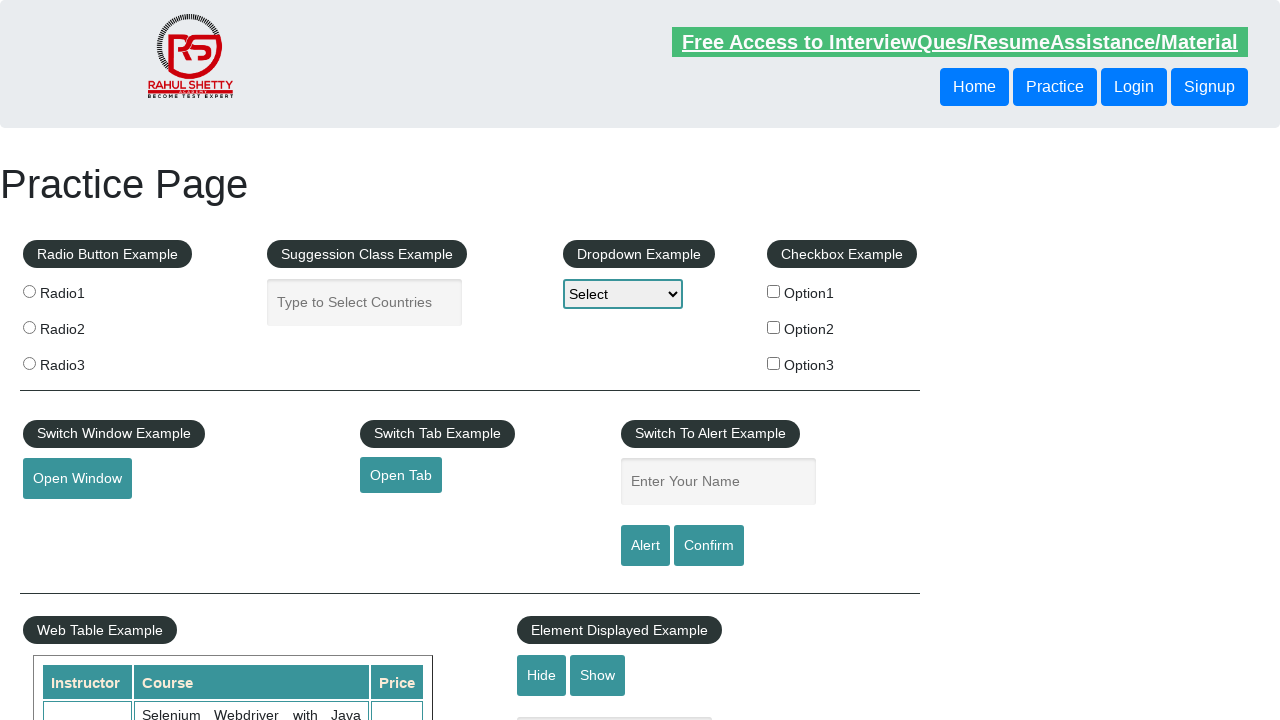

Verified that textbox is initially visible
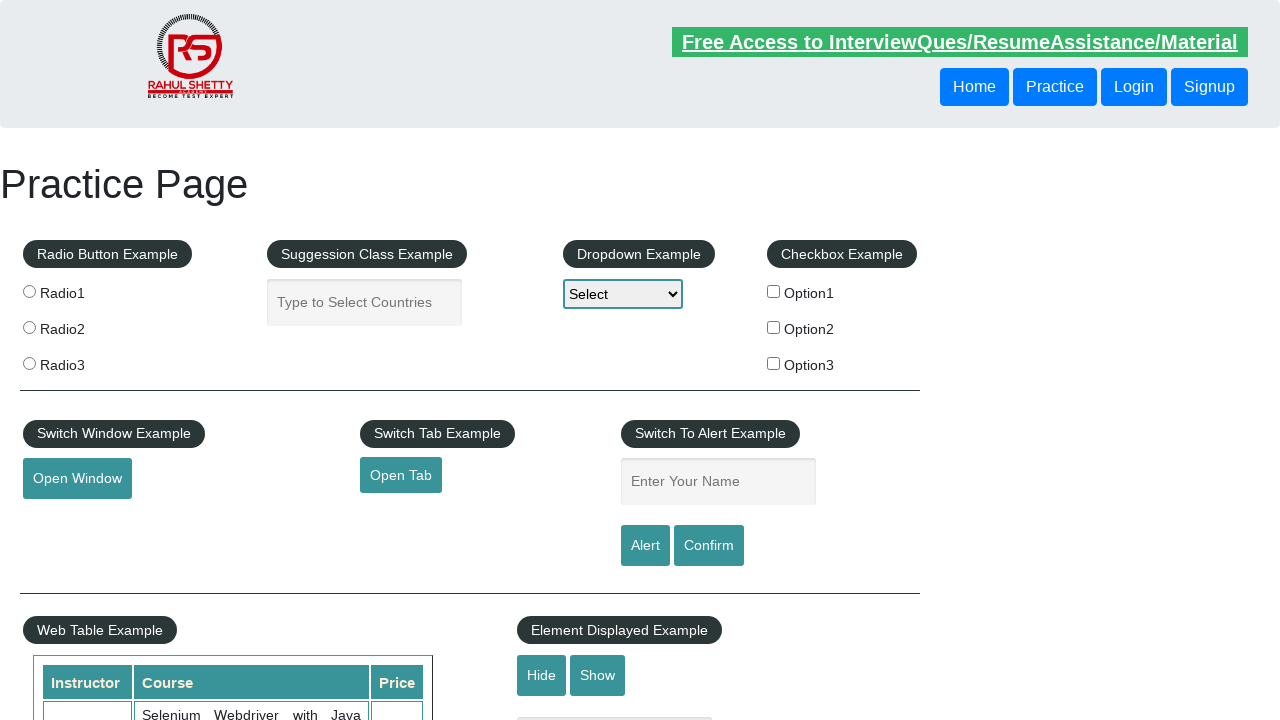

Clicked the hide button to hide the textbox at (542, 675) on #hide-textbox
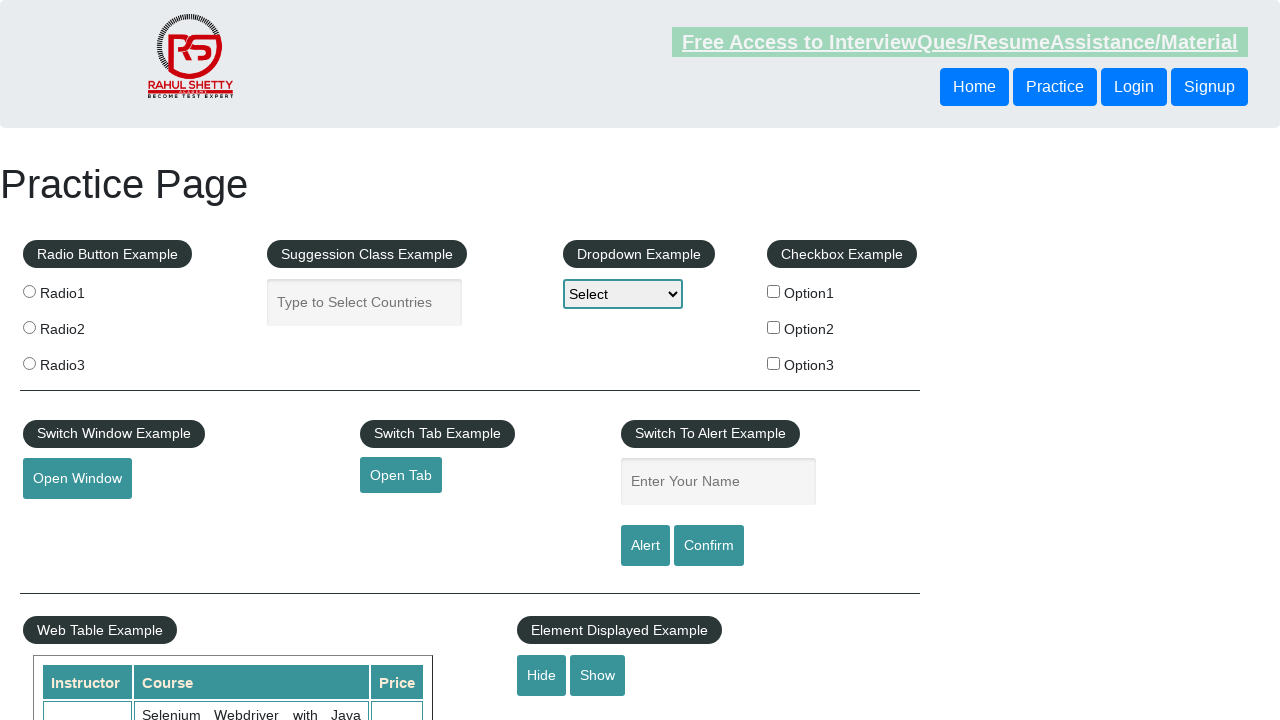

Waited for textbox to become hidden
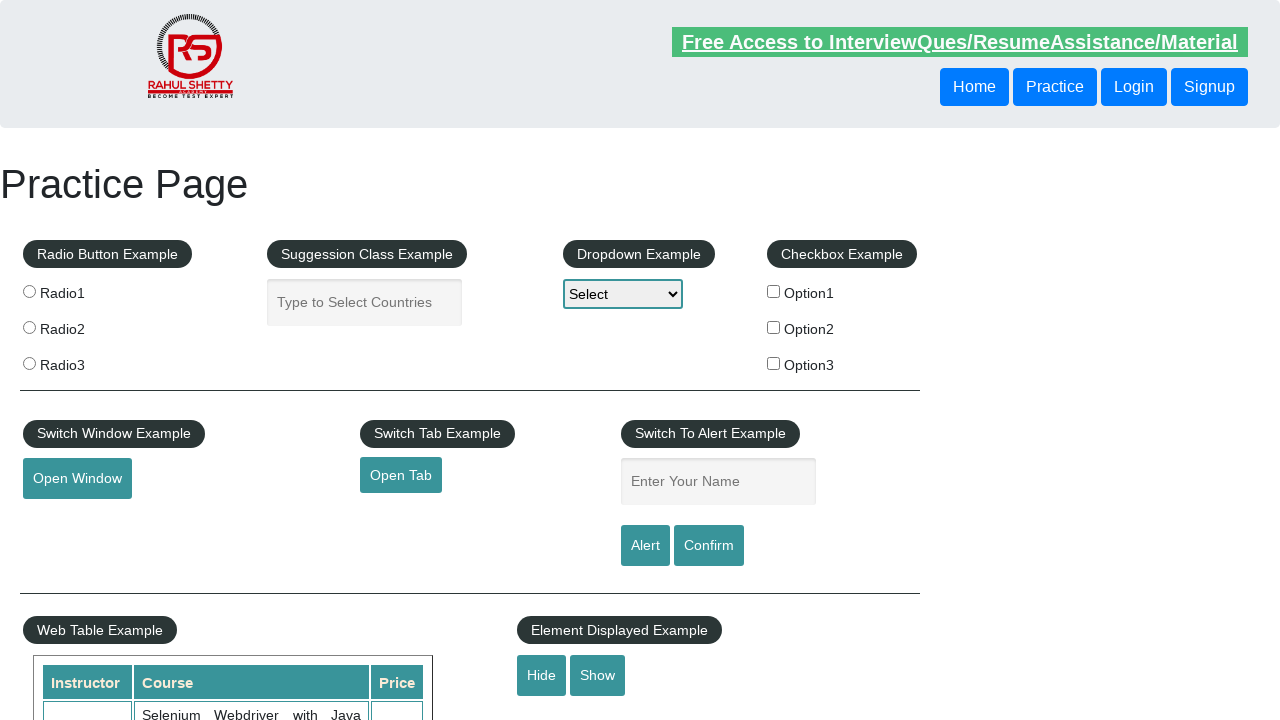

Verified that textbox is now hidden after clicking hide button
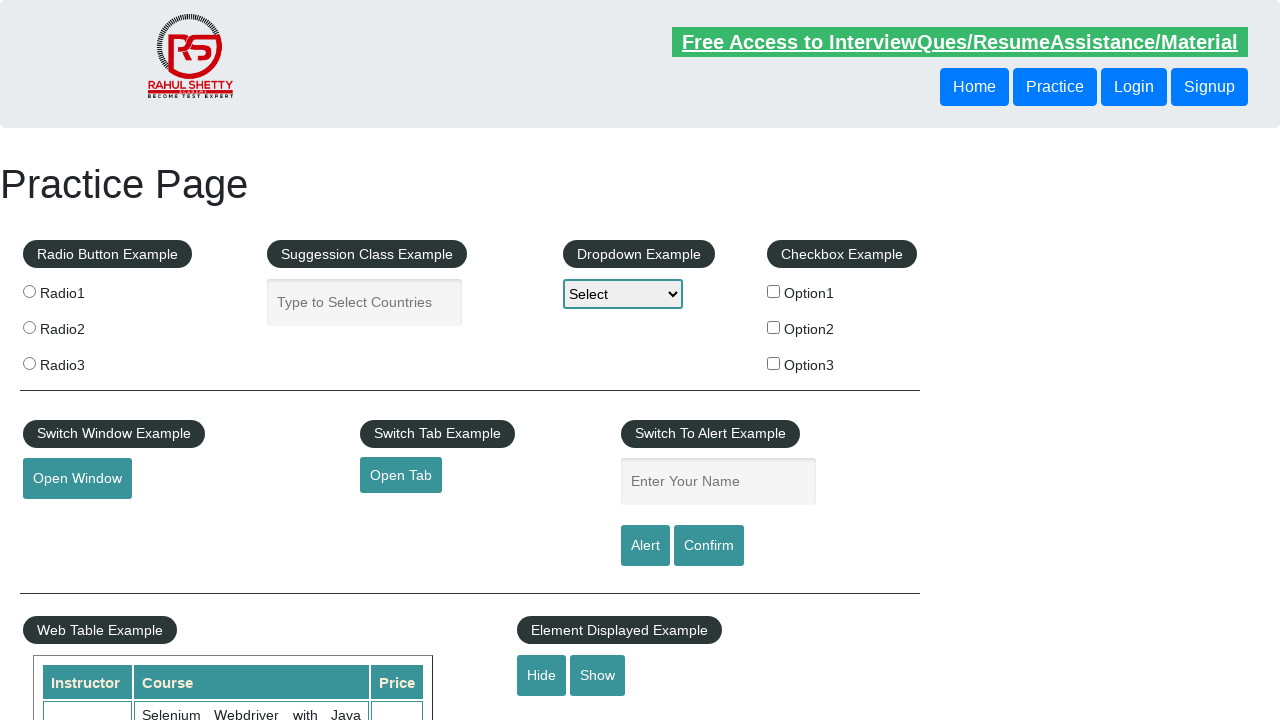

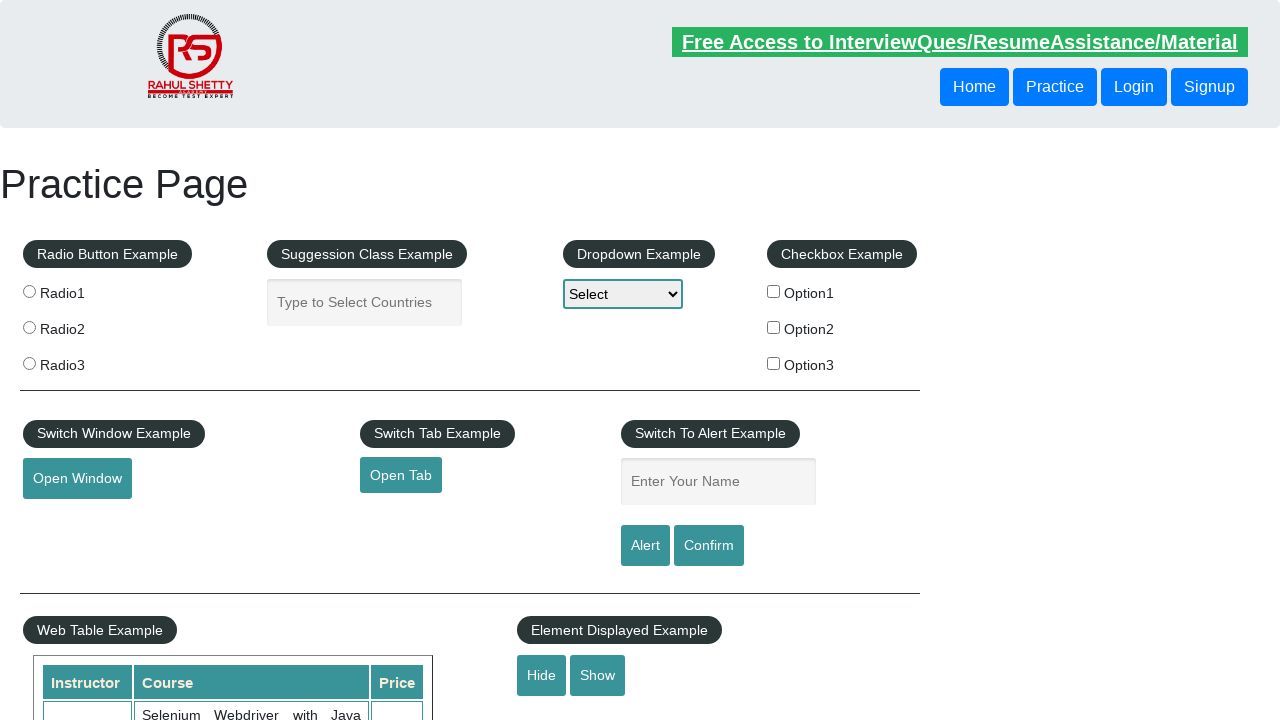